Tests browser window handling by clicking a link that opens a new window, then iterating through window handles to switch between them and verify the window titles.

Starting URL: https://opensource-demo.orangehrmlive.com/web/index.php/auth/login

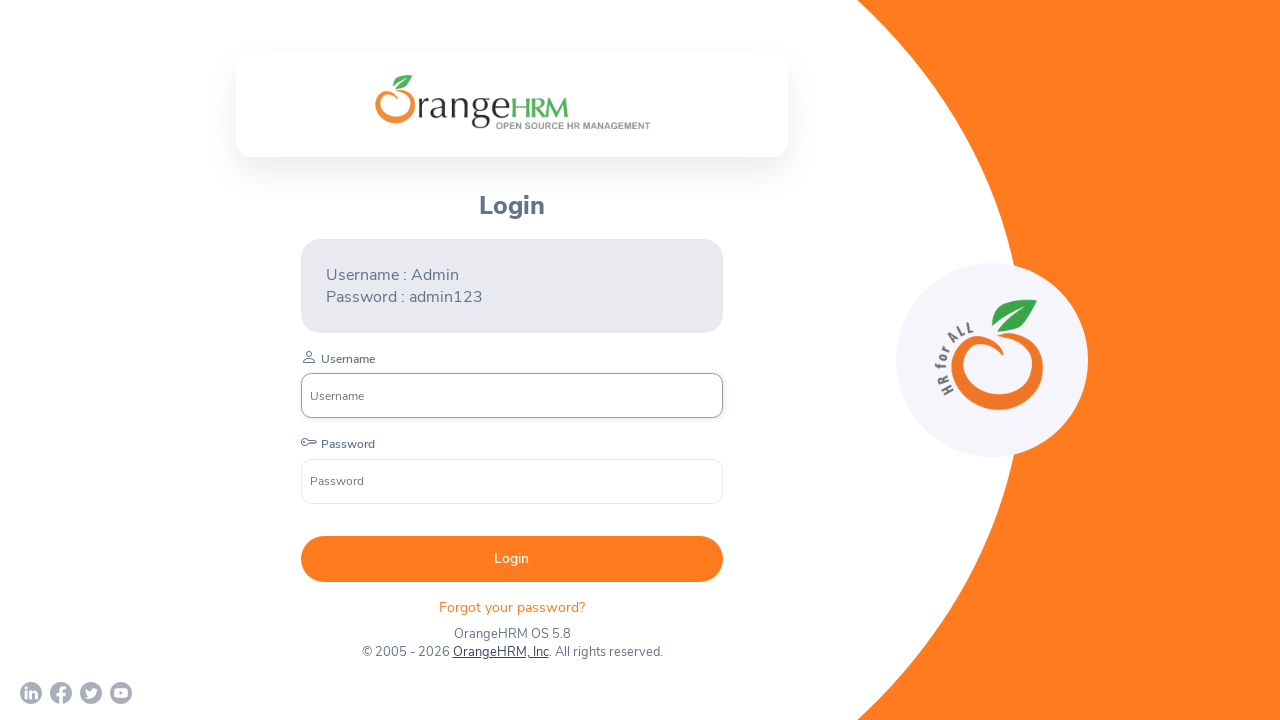

Clicked OrangeHRM, Inc link to open new window at (500, 652) on xpath=//a[normalize-space()='OrangeHRM, Inc']
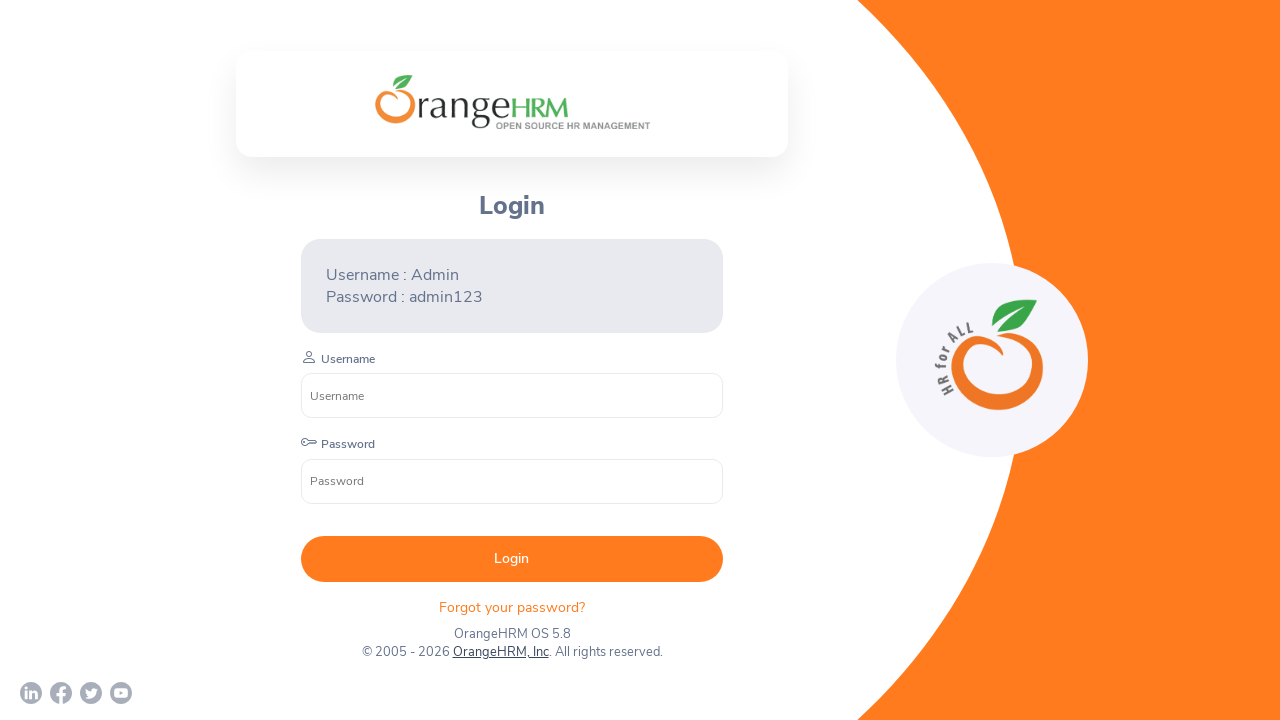

Captured new page/window handle from context
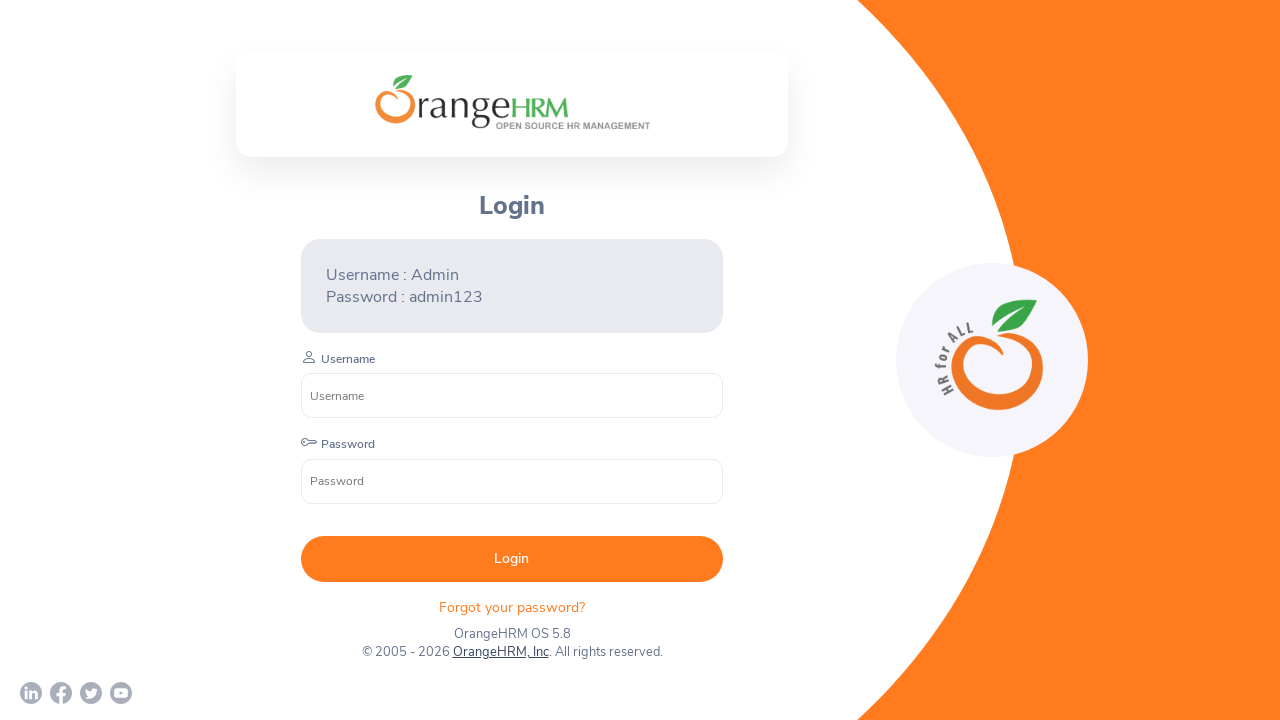

New page loaded successfully
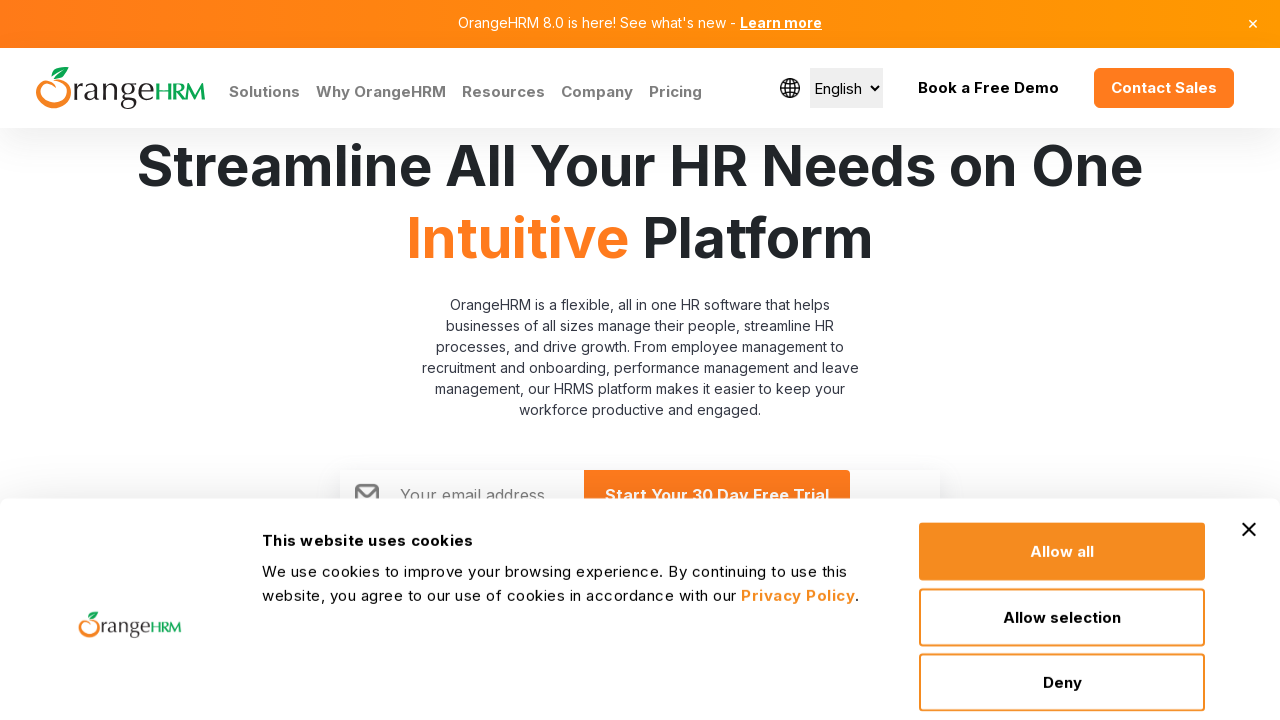

Retrieved all pages from browser context
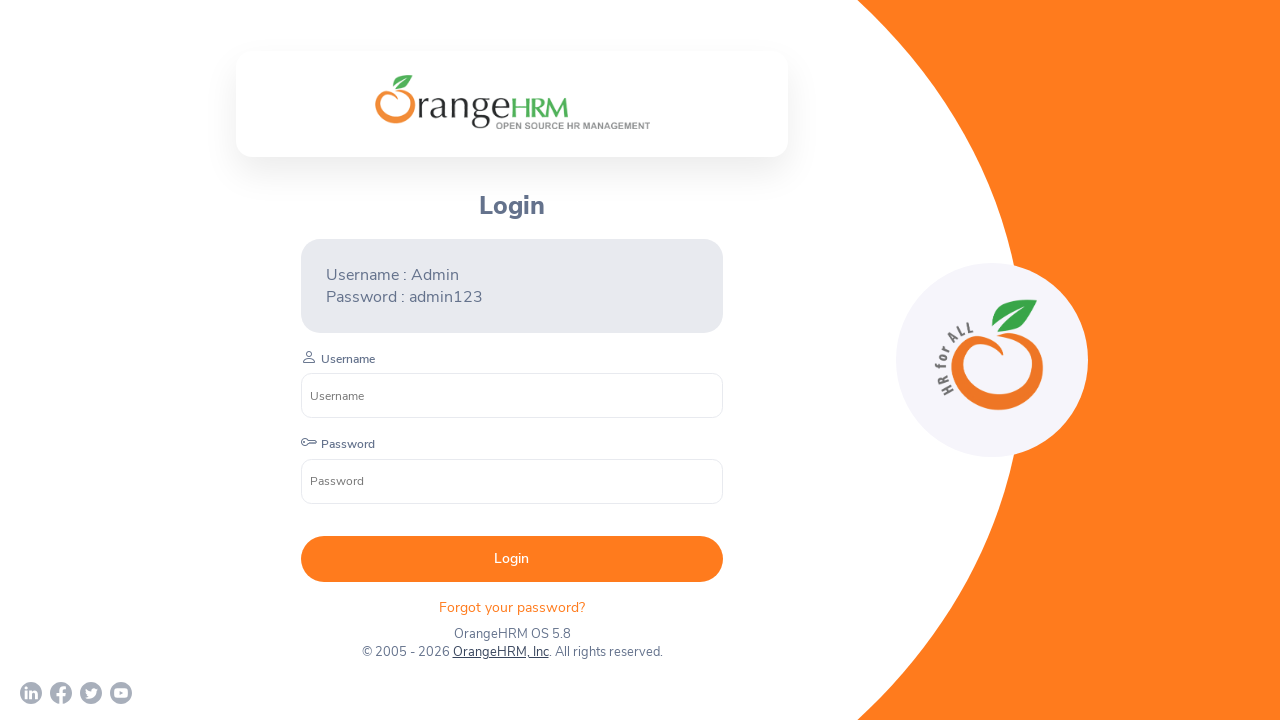

Retrieved page title: 'OrangeHRM'
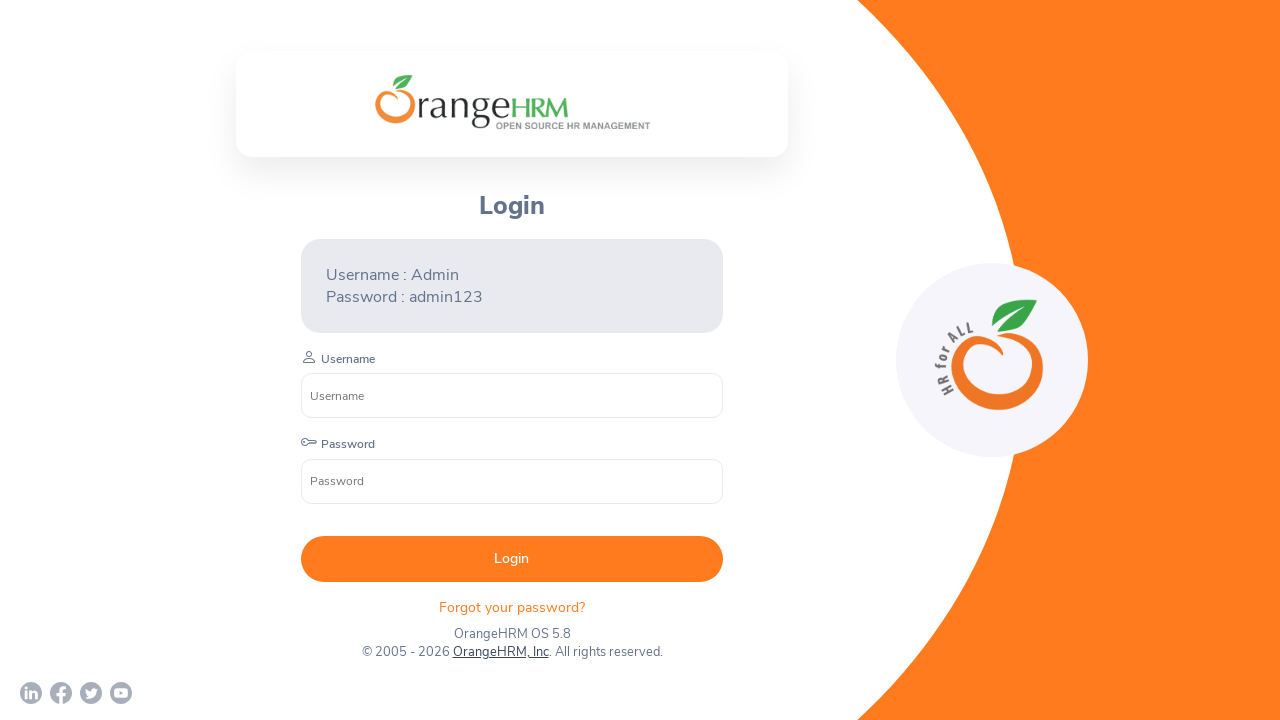

Found OrangeHRM page with URL: https://opensource-demo.orangehrmlive.com/web/index.php/auth/login
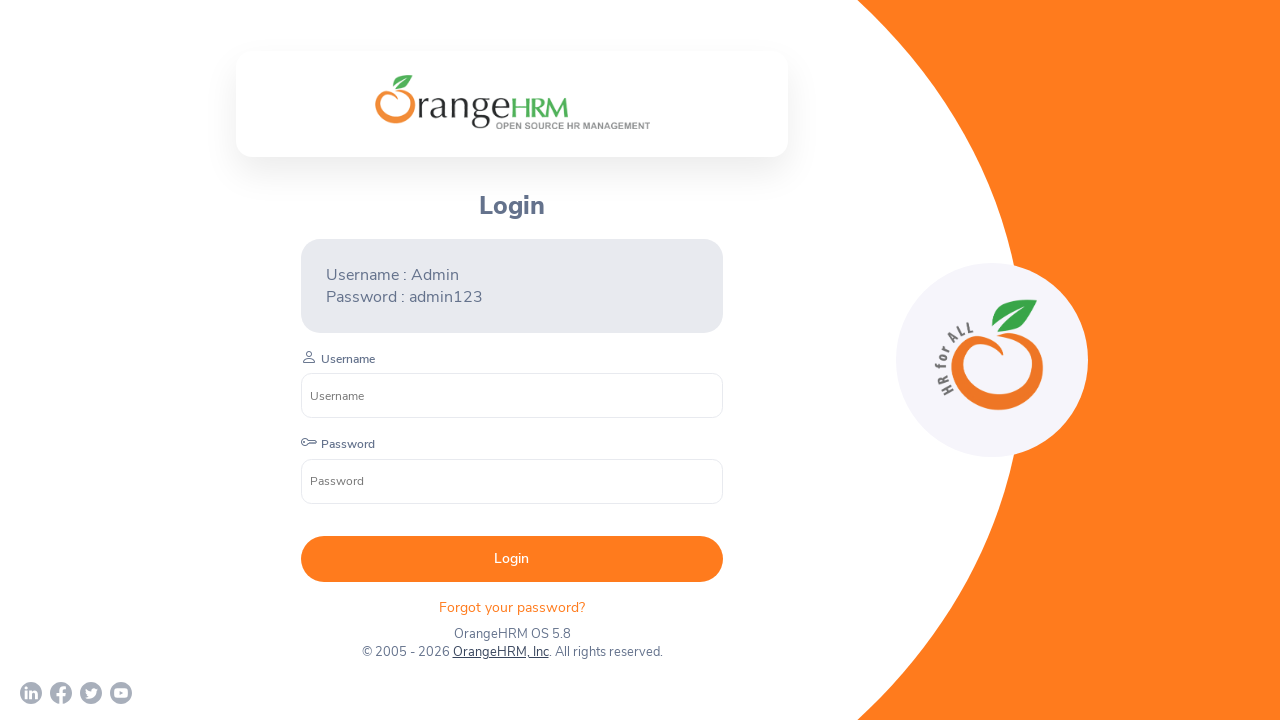

Retrieved page title: 'Human Resources Management Software | HRMS | OrangeHRM'
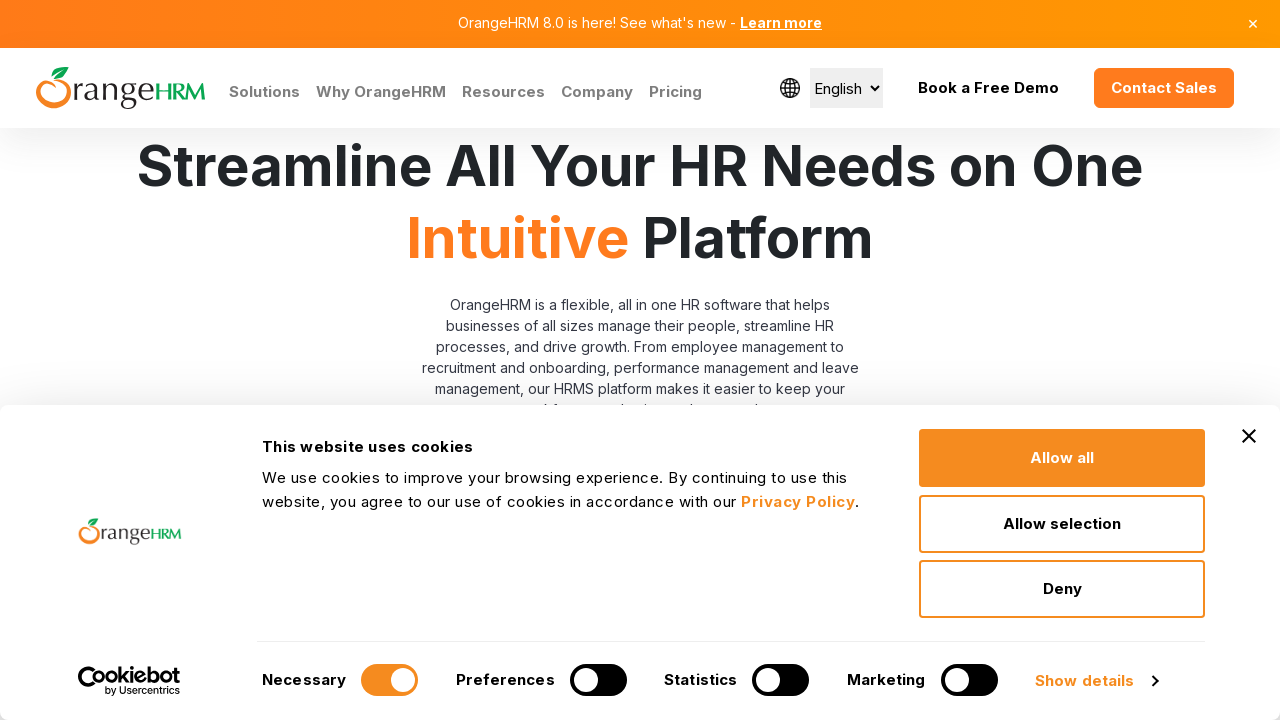

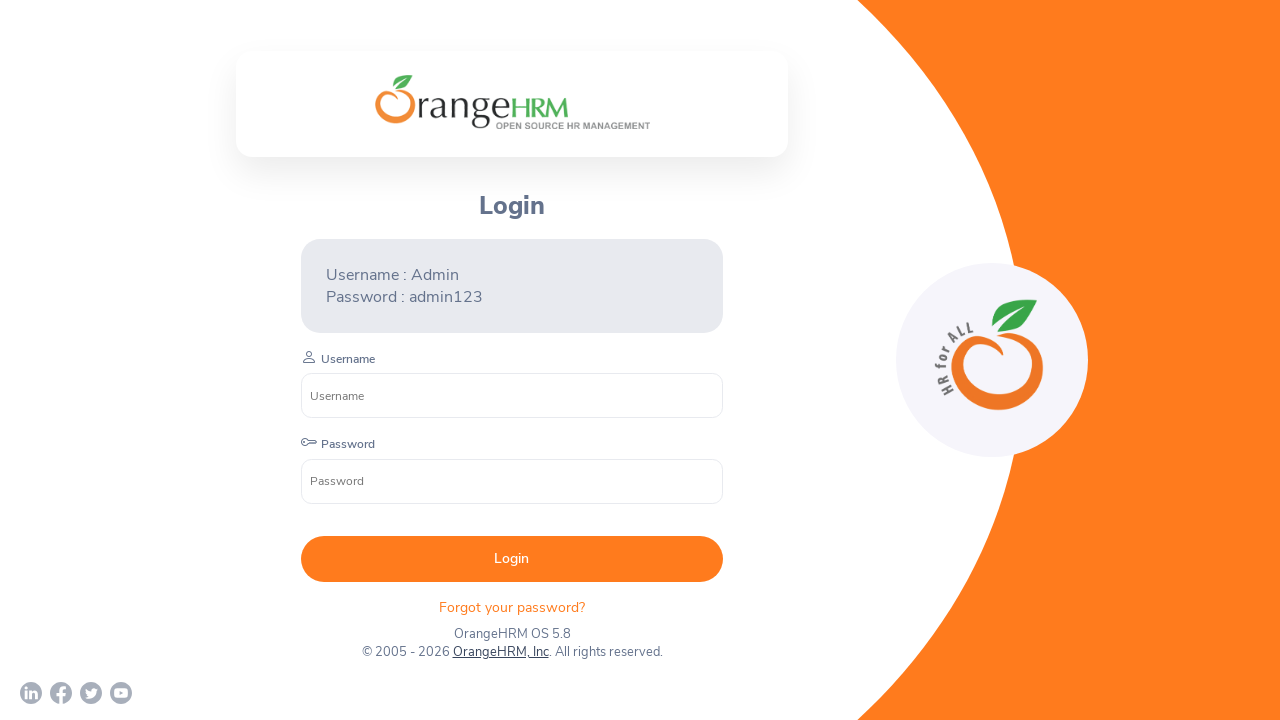